Tests button interactions on DemoQA by clicking a menu item, performing a double-click on a button, and performing a right-click (context click) on another button

Starting URL: https://demoqa.com/elements

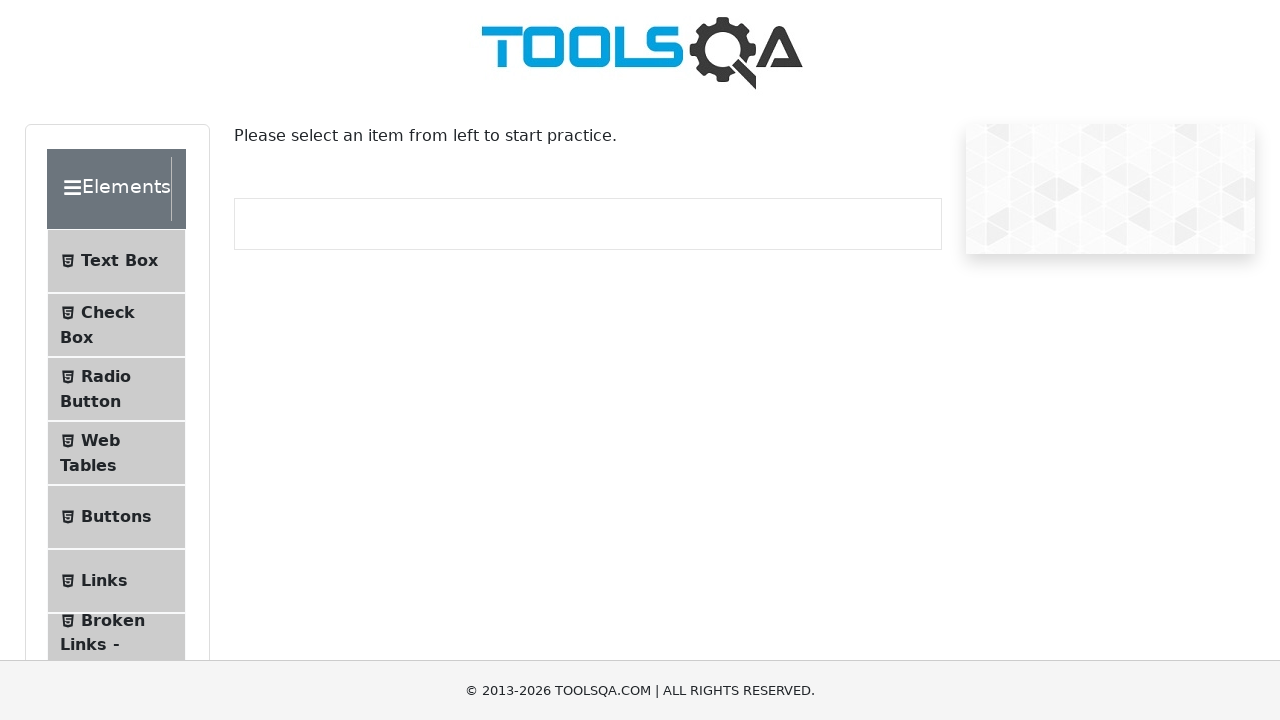

Clicked on the Buttons menu item at (116, 517) on #item-4
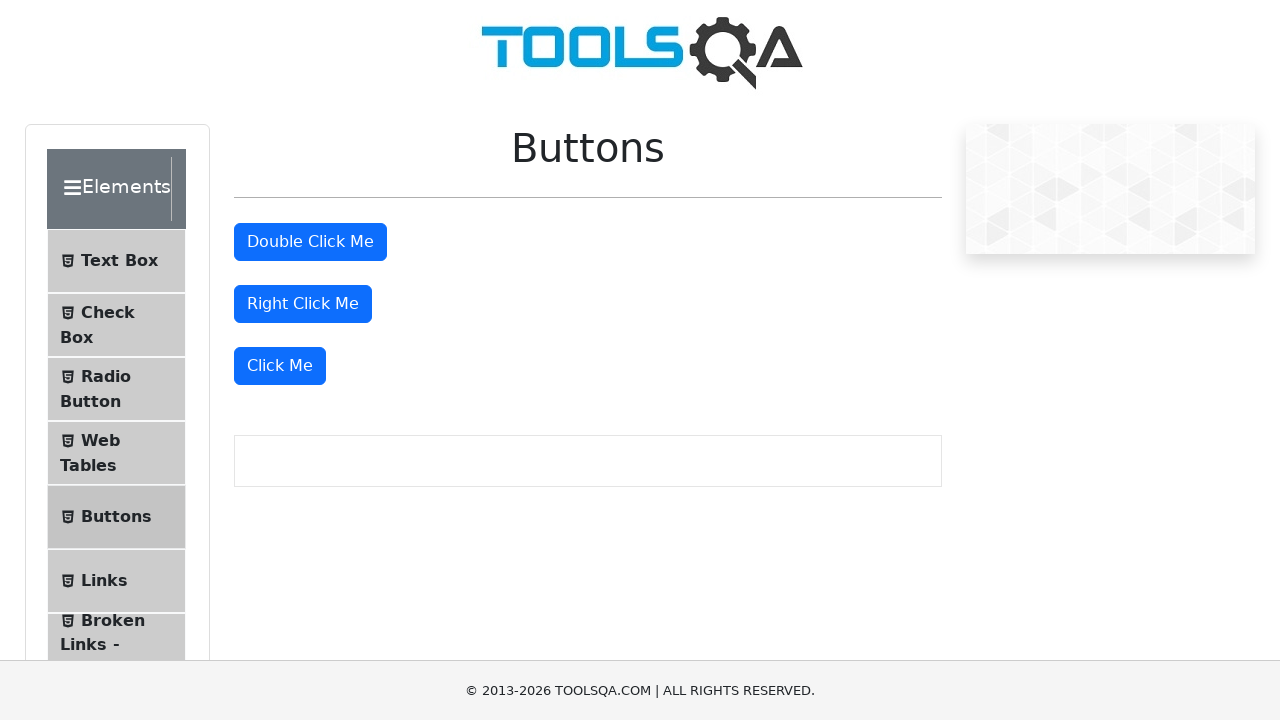

Double-clicked on the double click button at (310, 242) on #doubleClickBtn
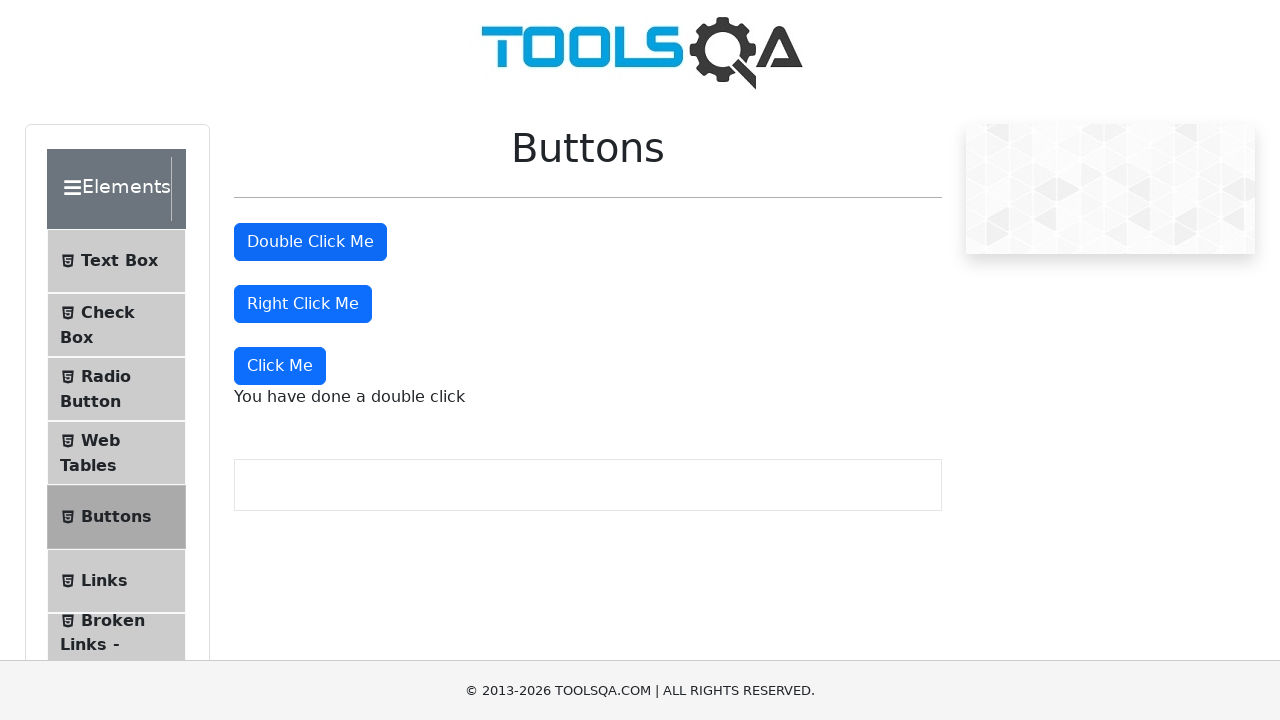

Right-clicked on the right click button at (303, 304) on #rightClickBtn
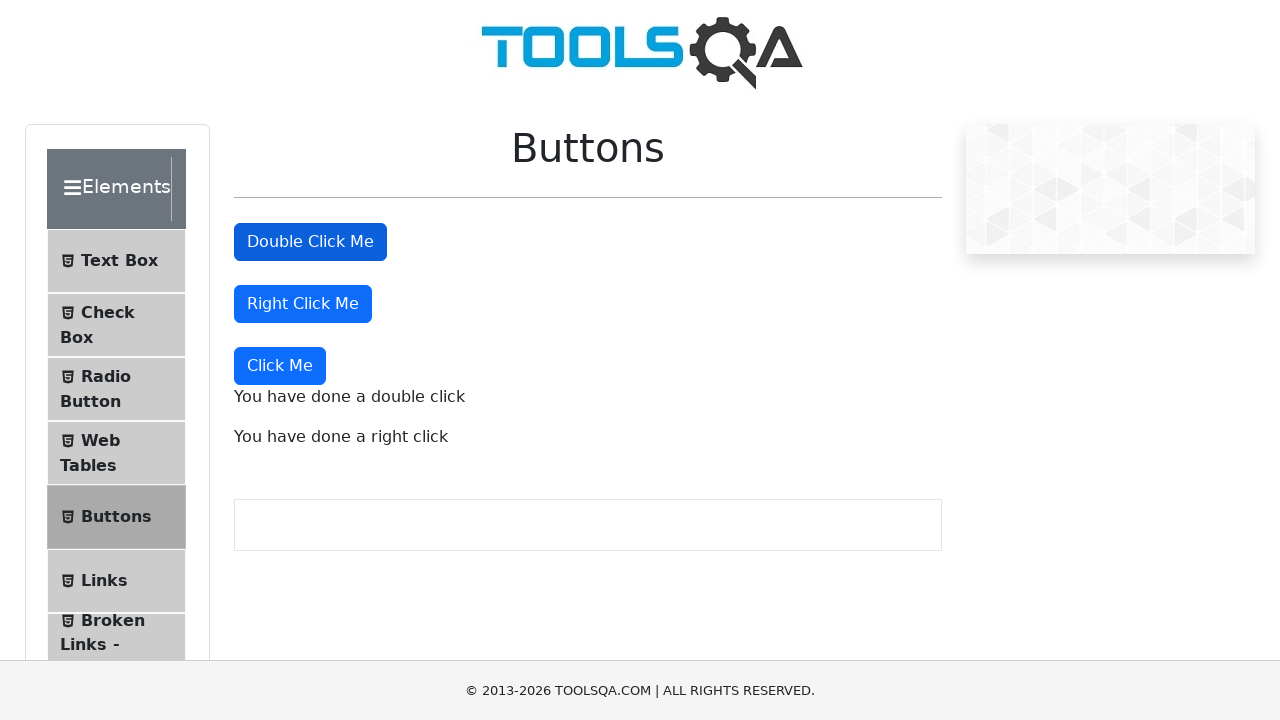

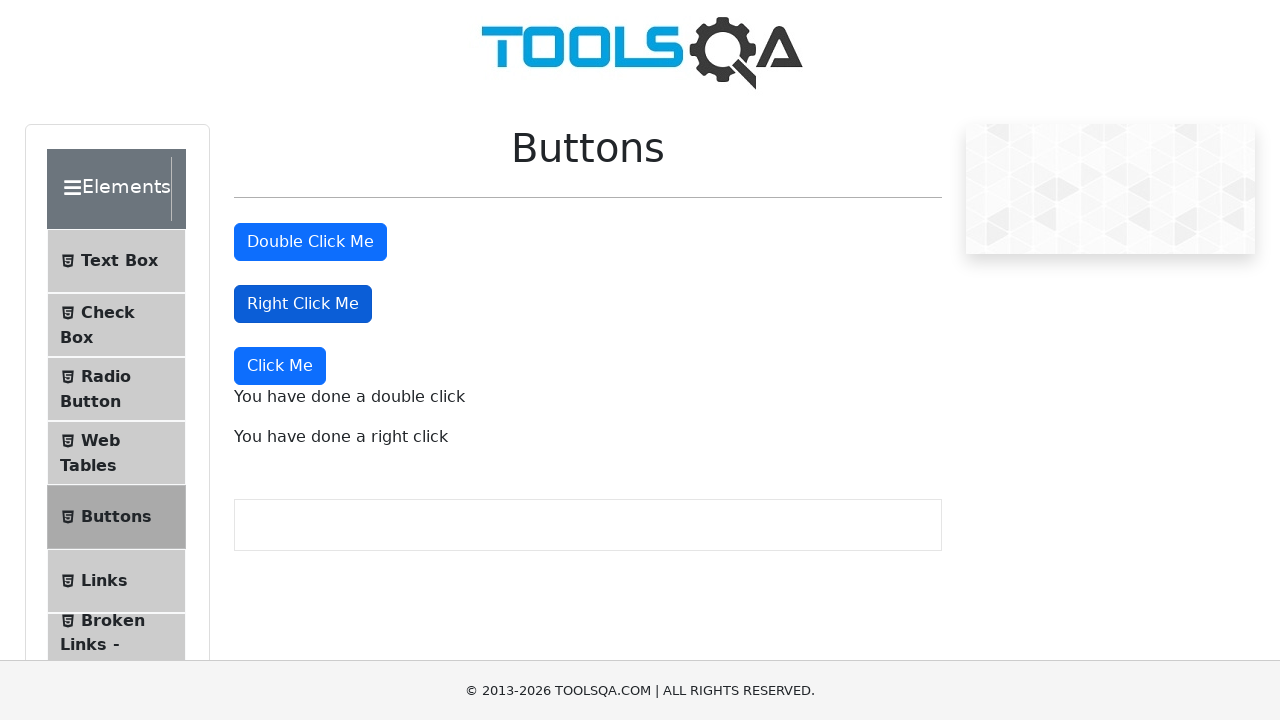